Tests the leasing calculator by filling in car price, down payment, loan term, and interest rate, then verifying the calculated monthly payment

Starting URL: https://celkiboi.github.io/QGMBlog/pages/leasing.html

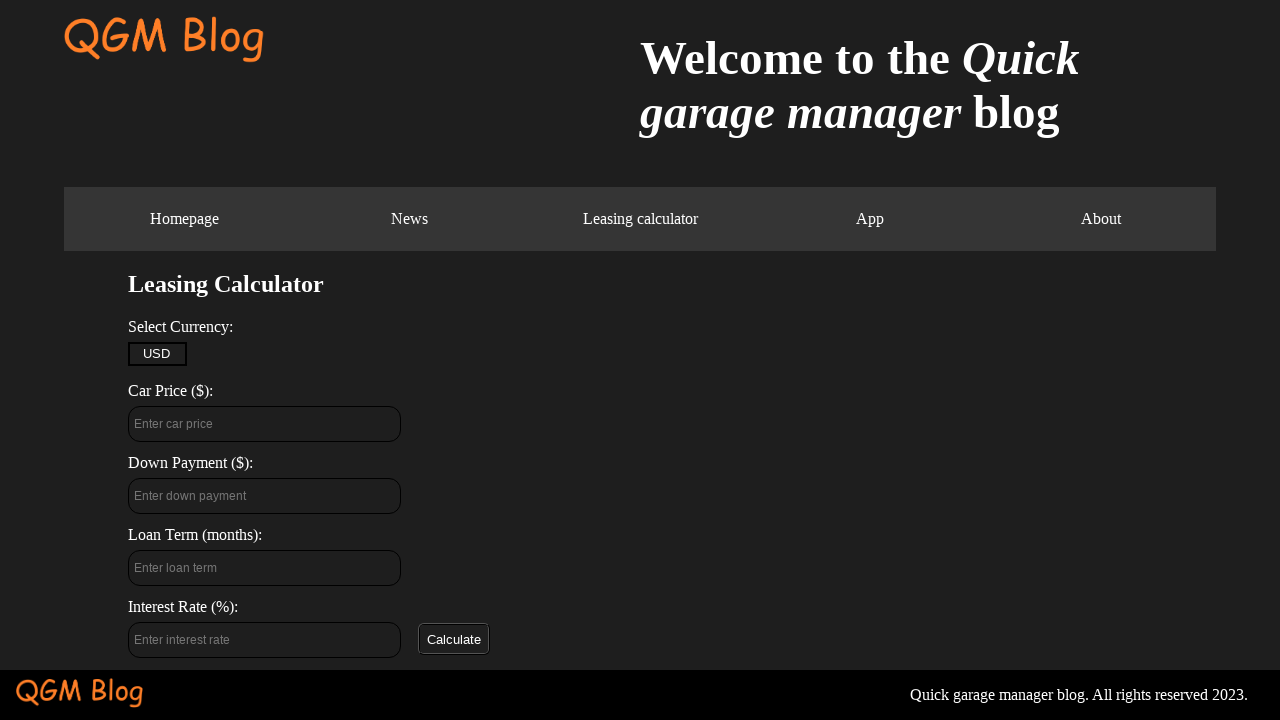

Filled car price field with $20,000 on #carPrice
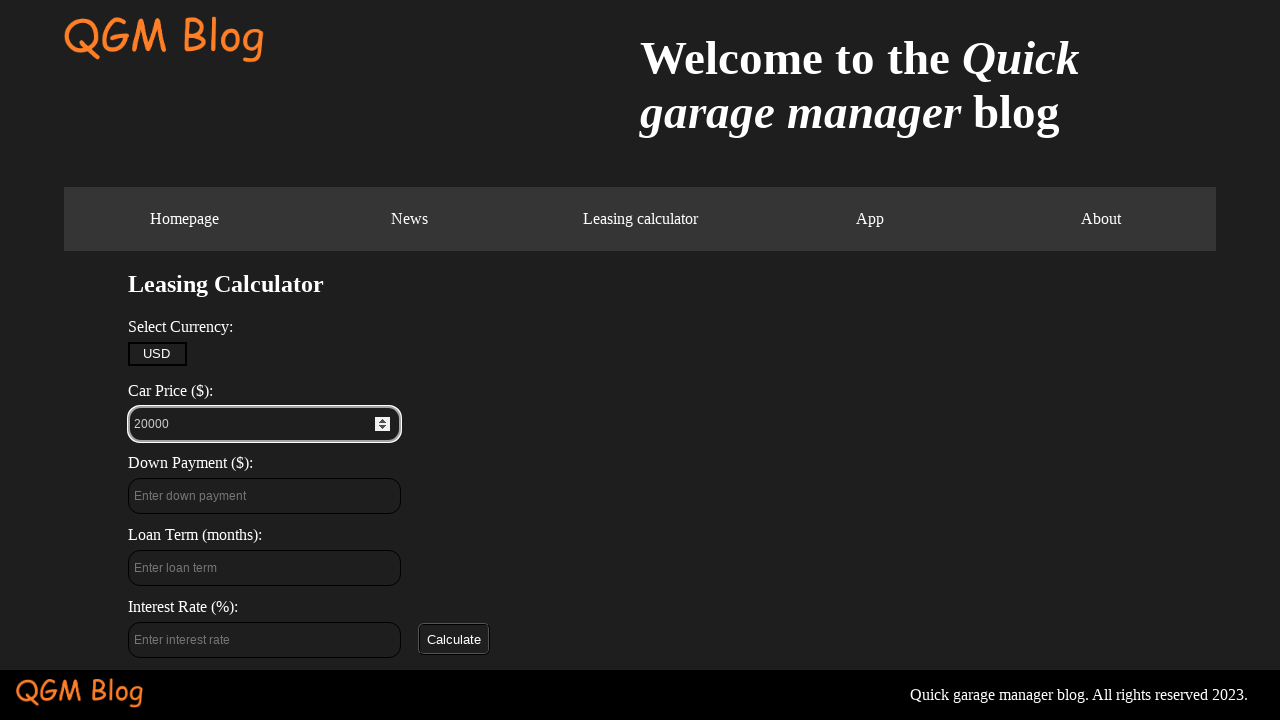

Filled down payment field with $5,000 on #downPayment
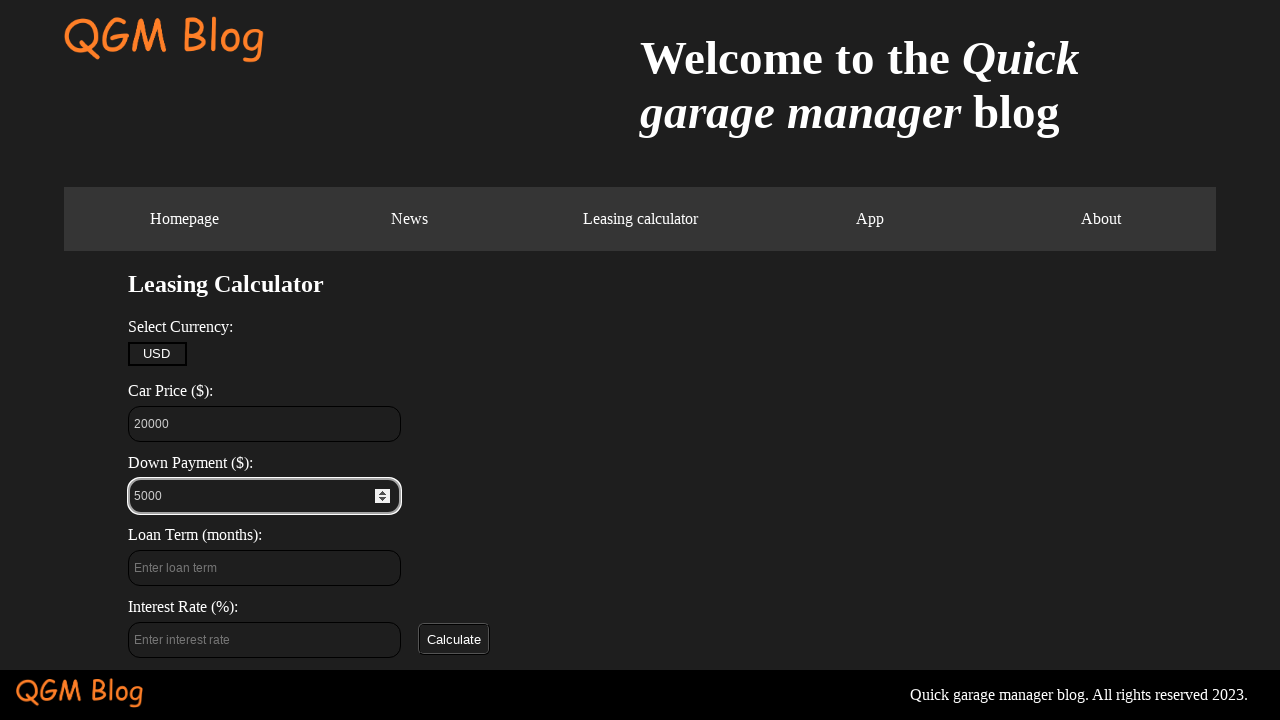

Filled loan term field with 36 months on #loanTerm
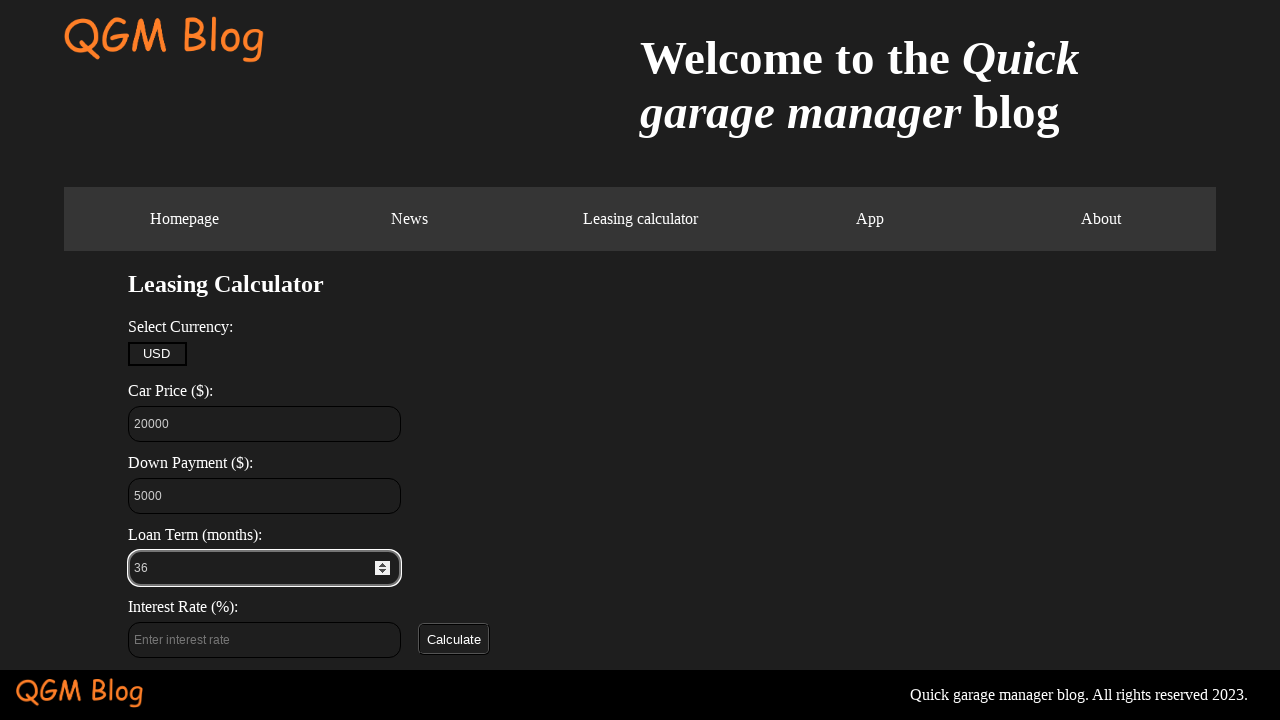

Filled interest rate field with 5% on #interestRate
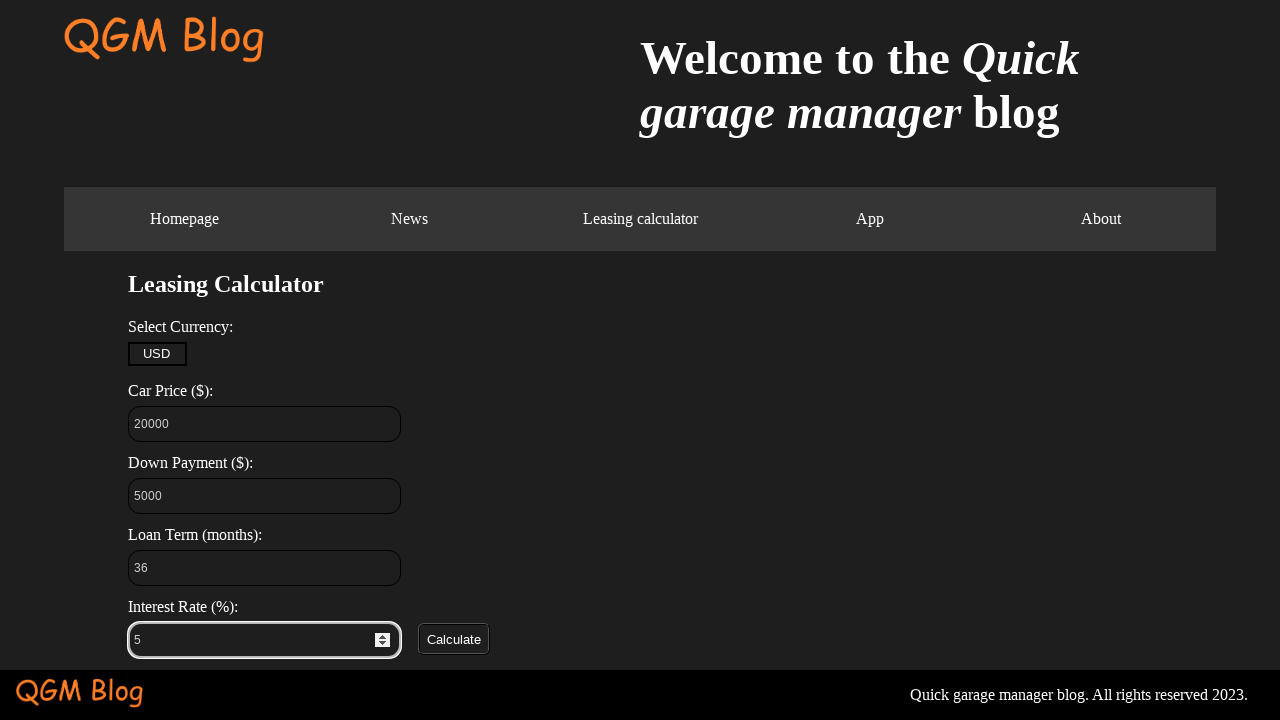

Clicked calculate button to compute monthly payment at (454, 639) on #calculate_button
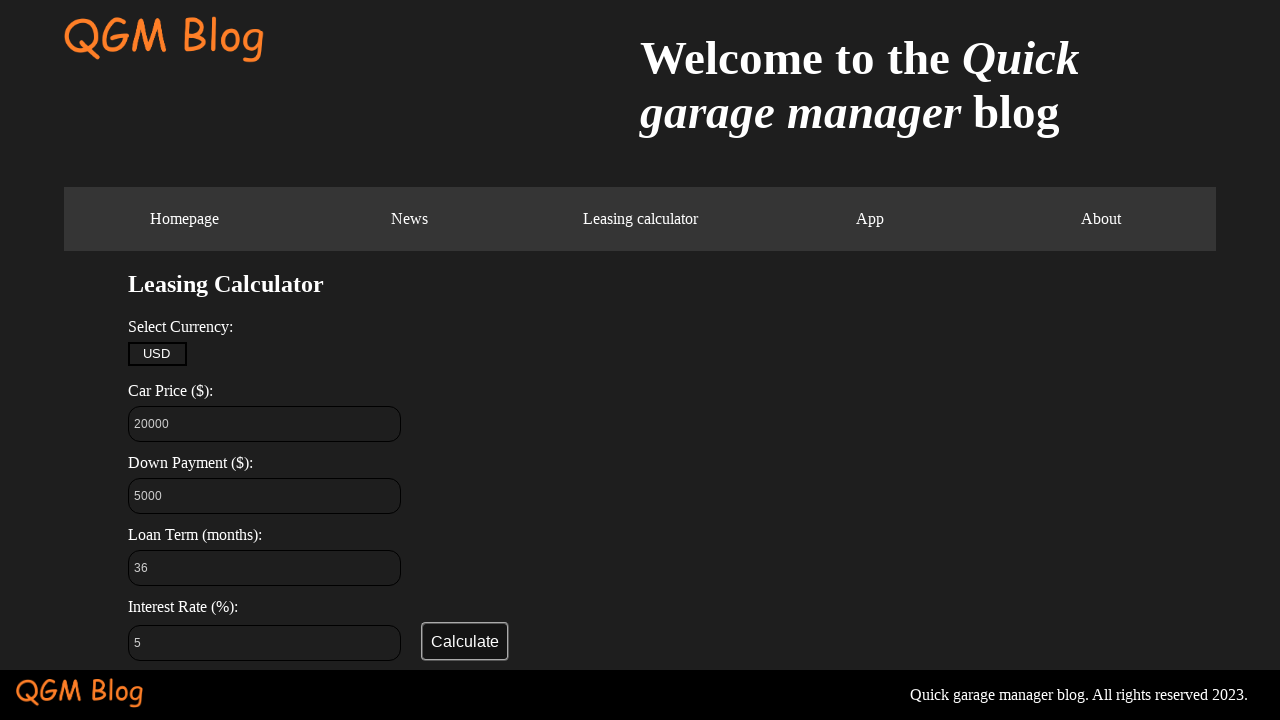

Retrieved monthly payment result from calculator
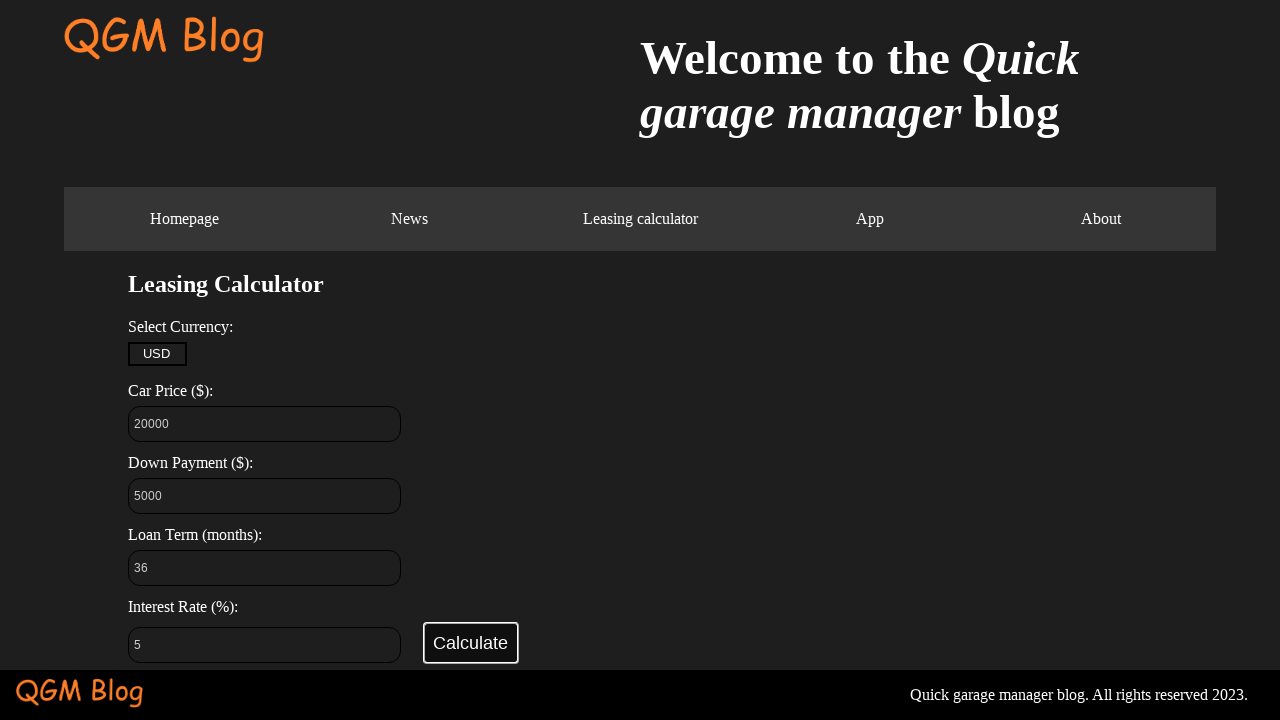

Verified monthly payment is $449.56, matching expected $449.56
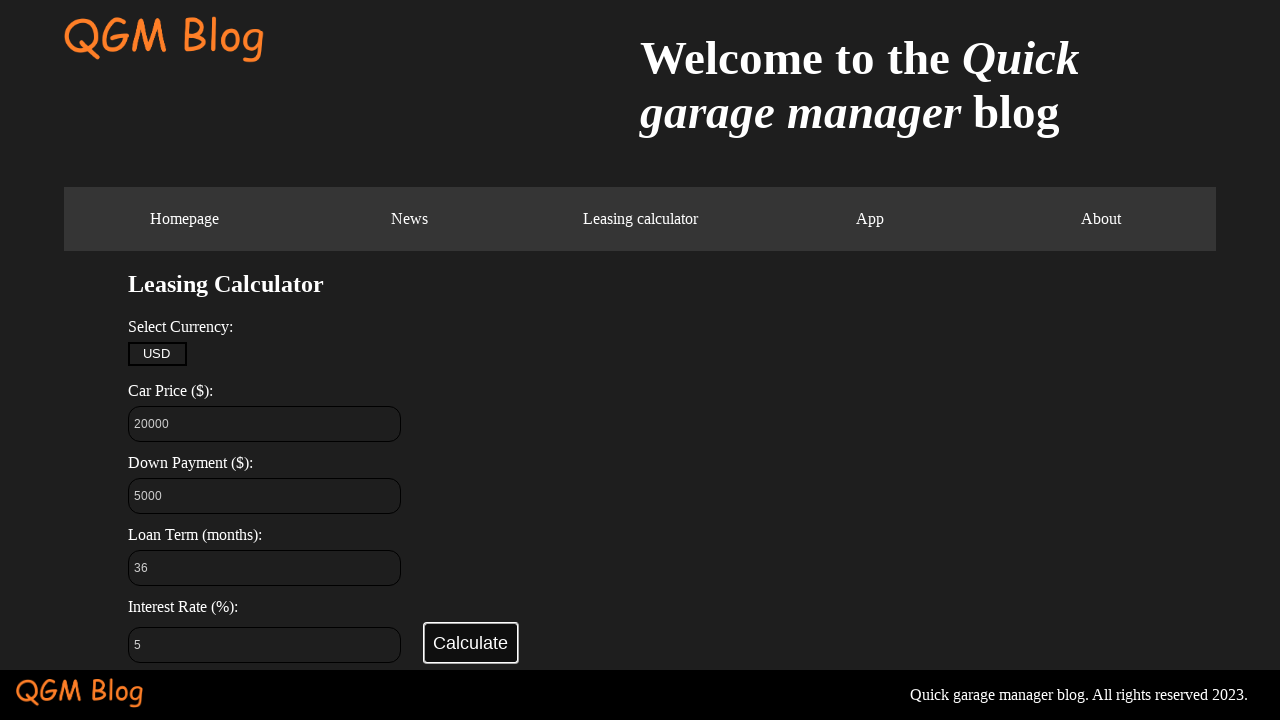

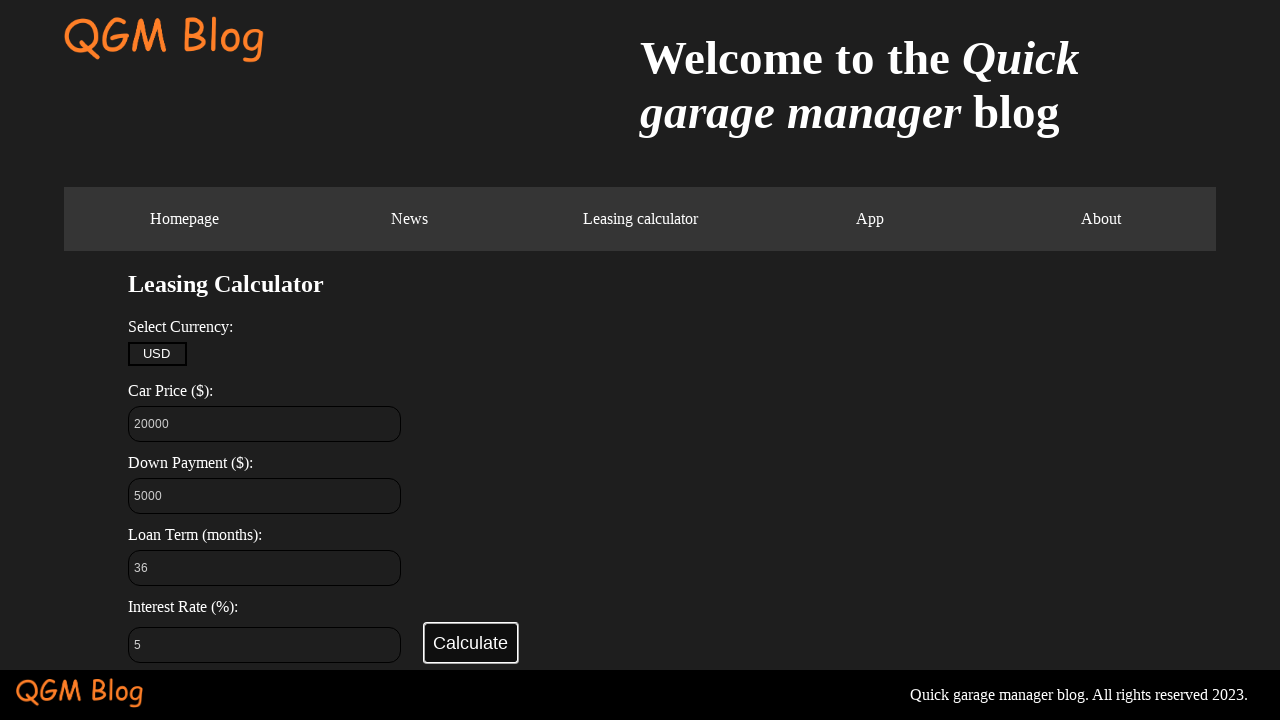